Tests the automation practice form by clicking on and filling the first name field with a name value

Starting URL: https://demoqa.com/automation-practice-form

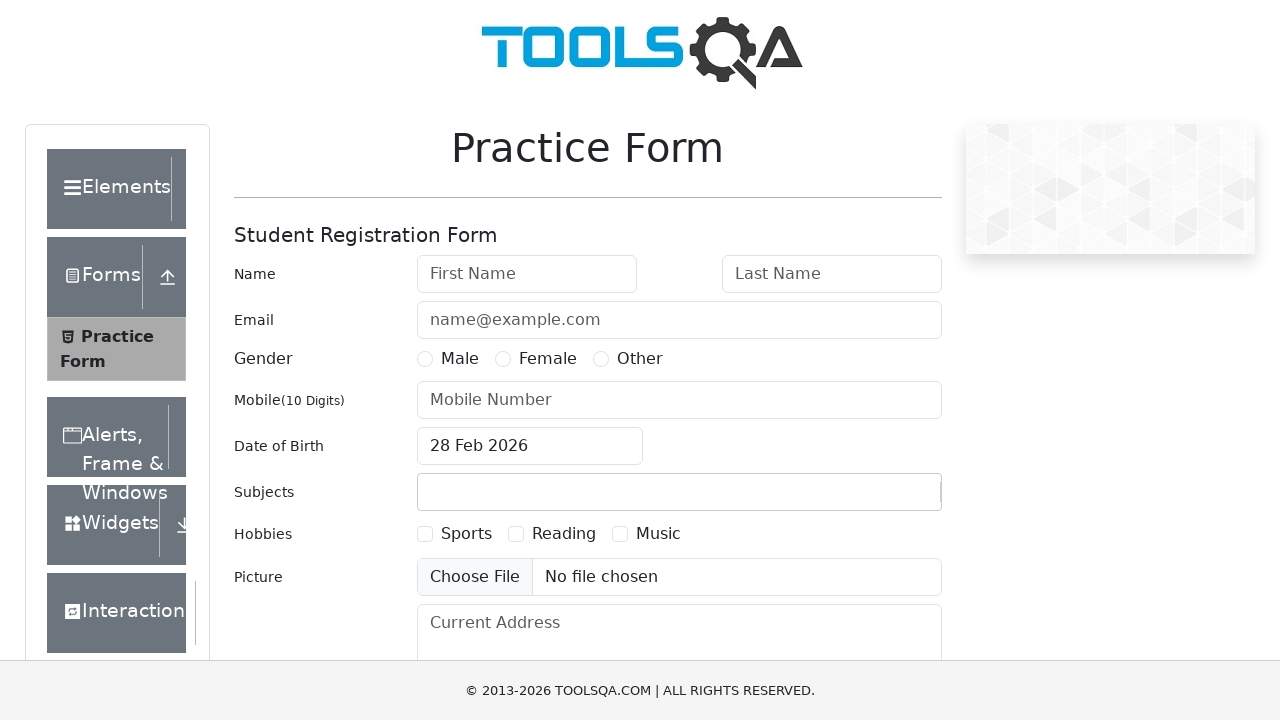

Set viewport size to 1920x1080
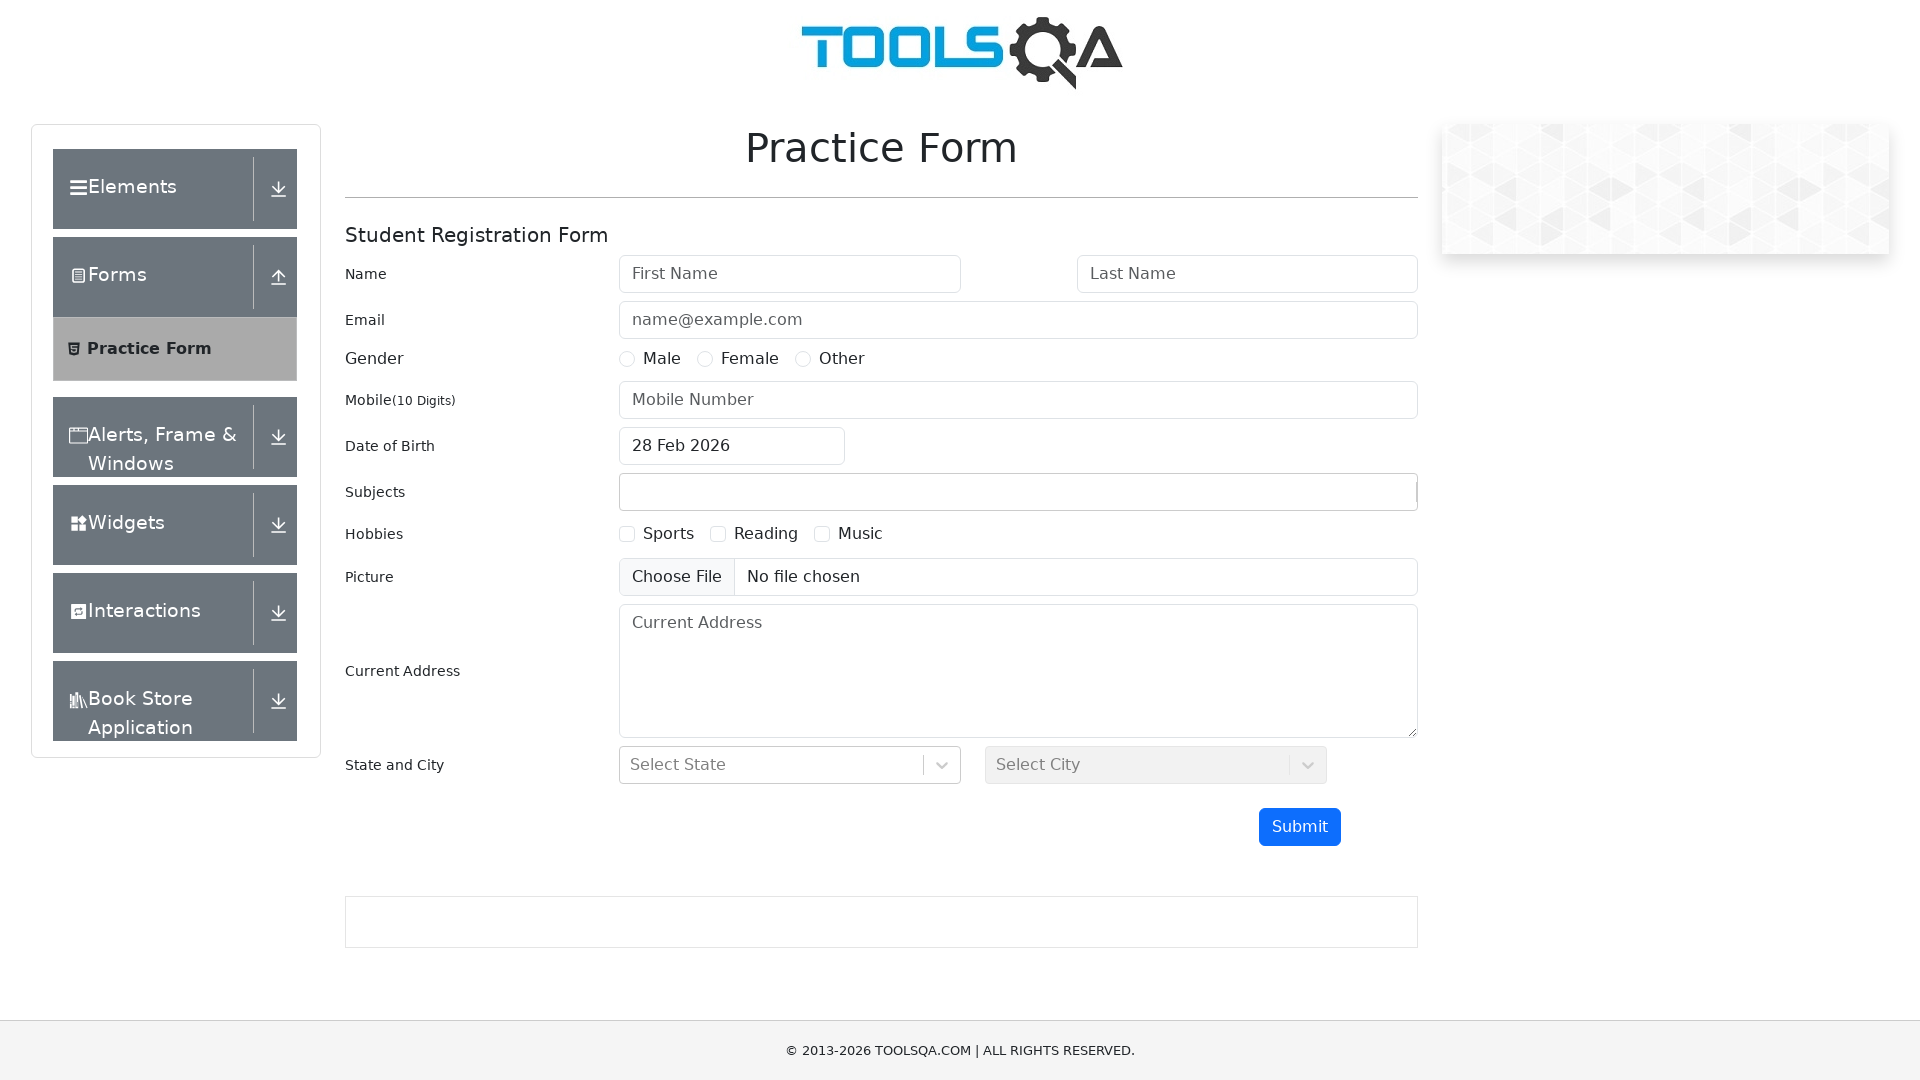

Clicked on the first name field at (790, 274) on #firstName
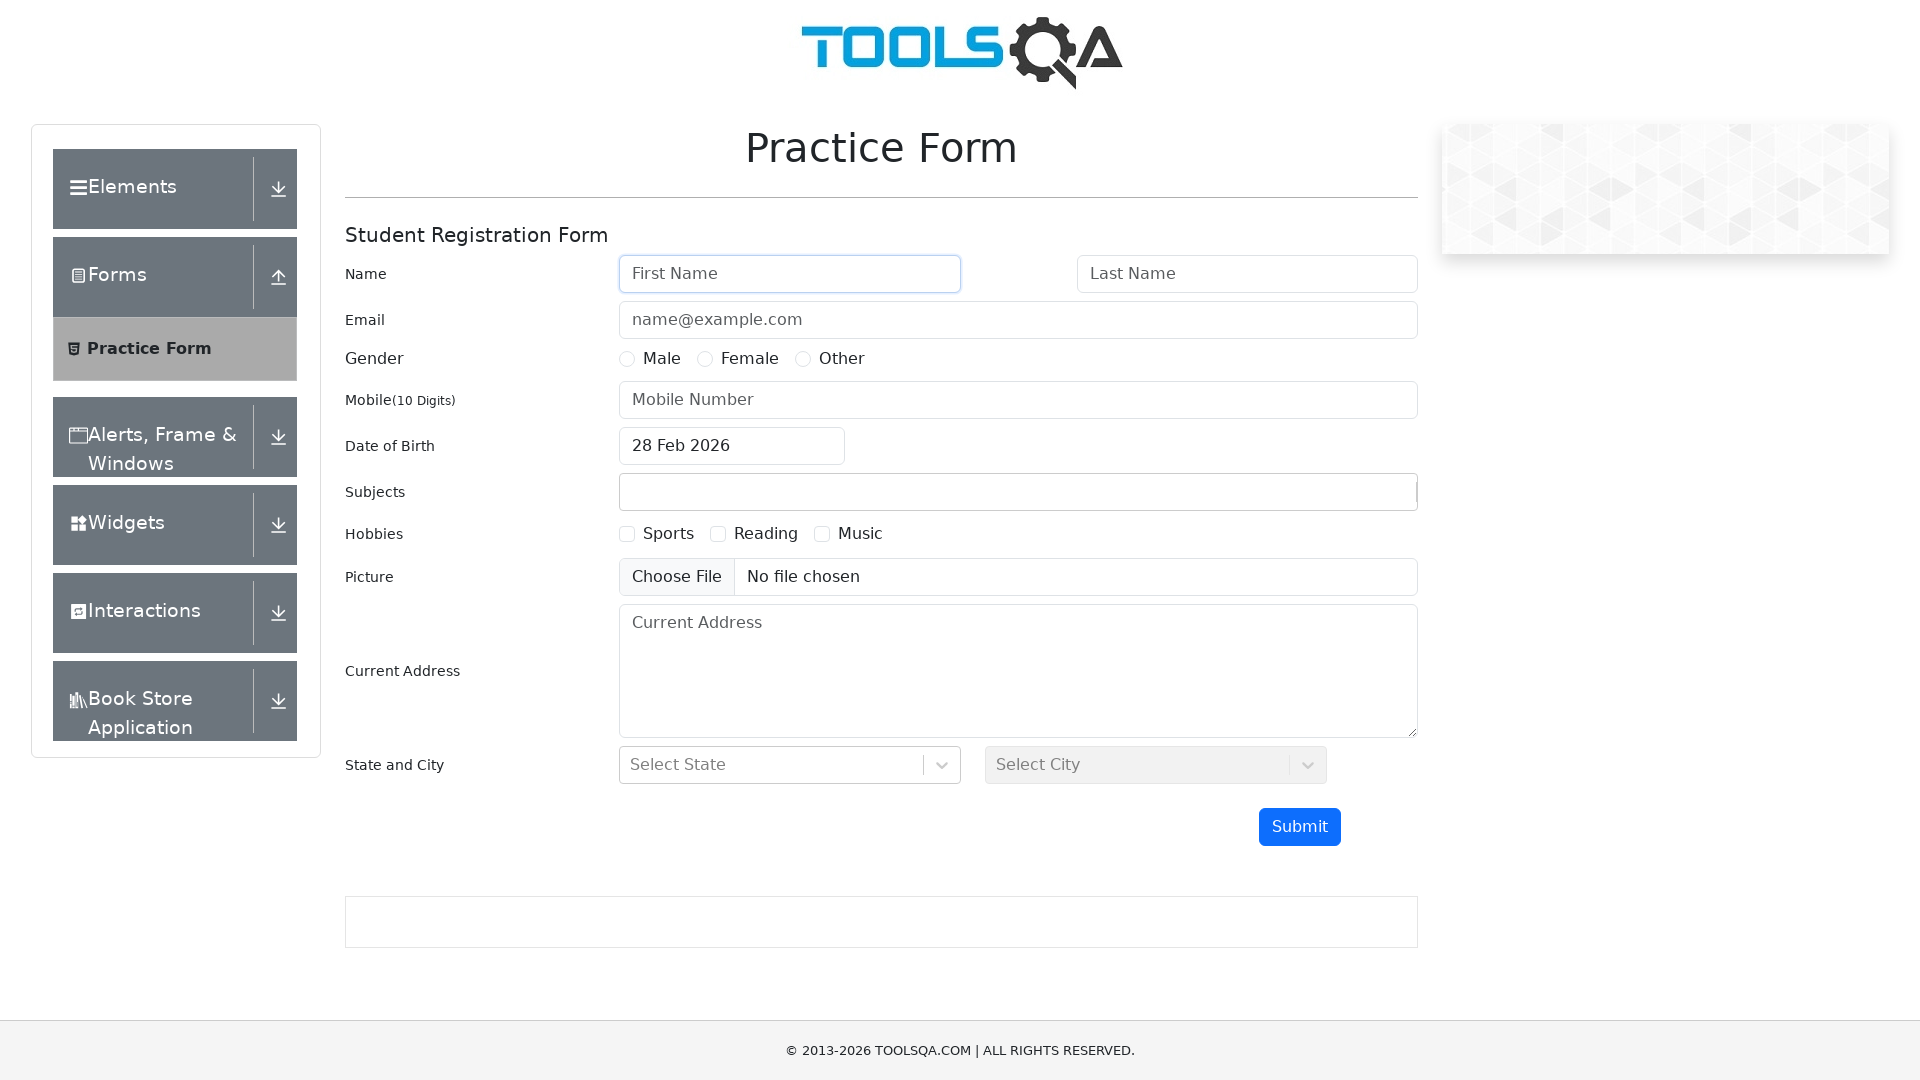

Filled first name field with 'Ivan' on #firstName
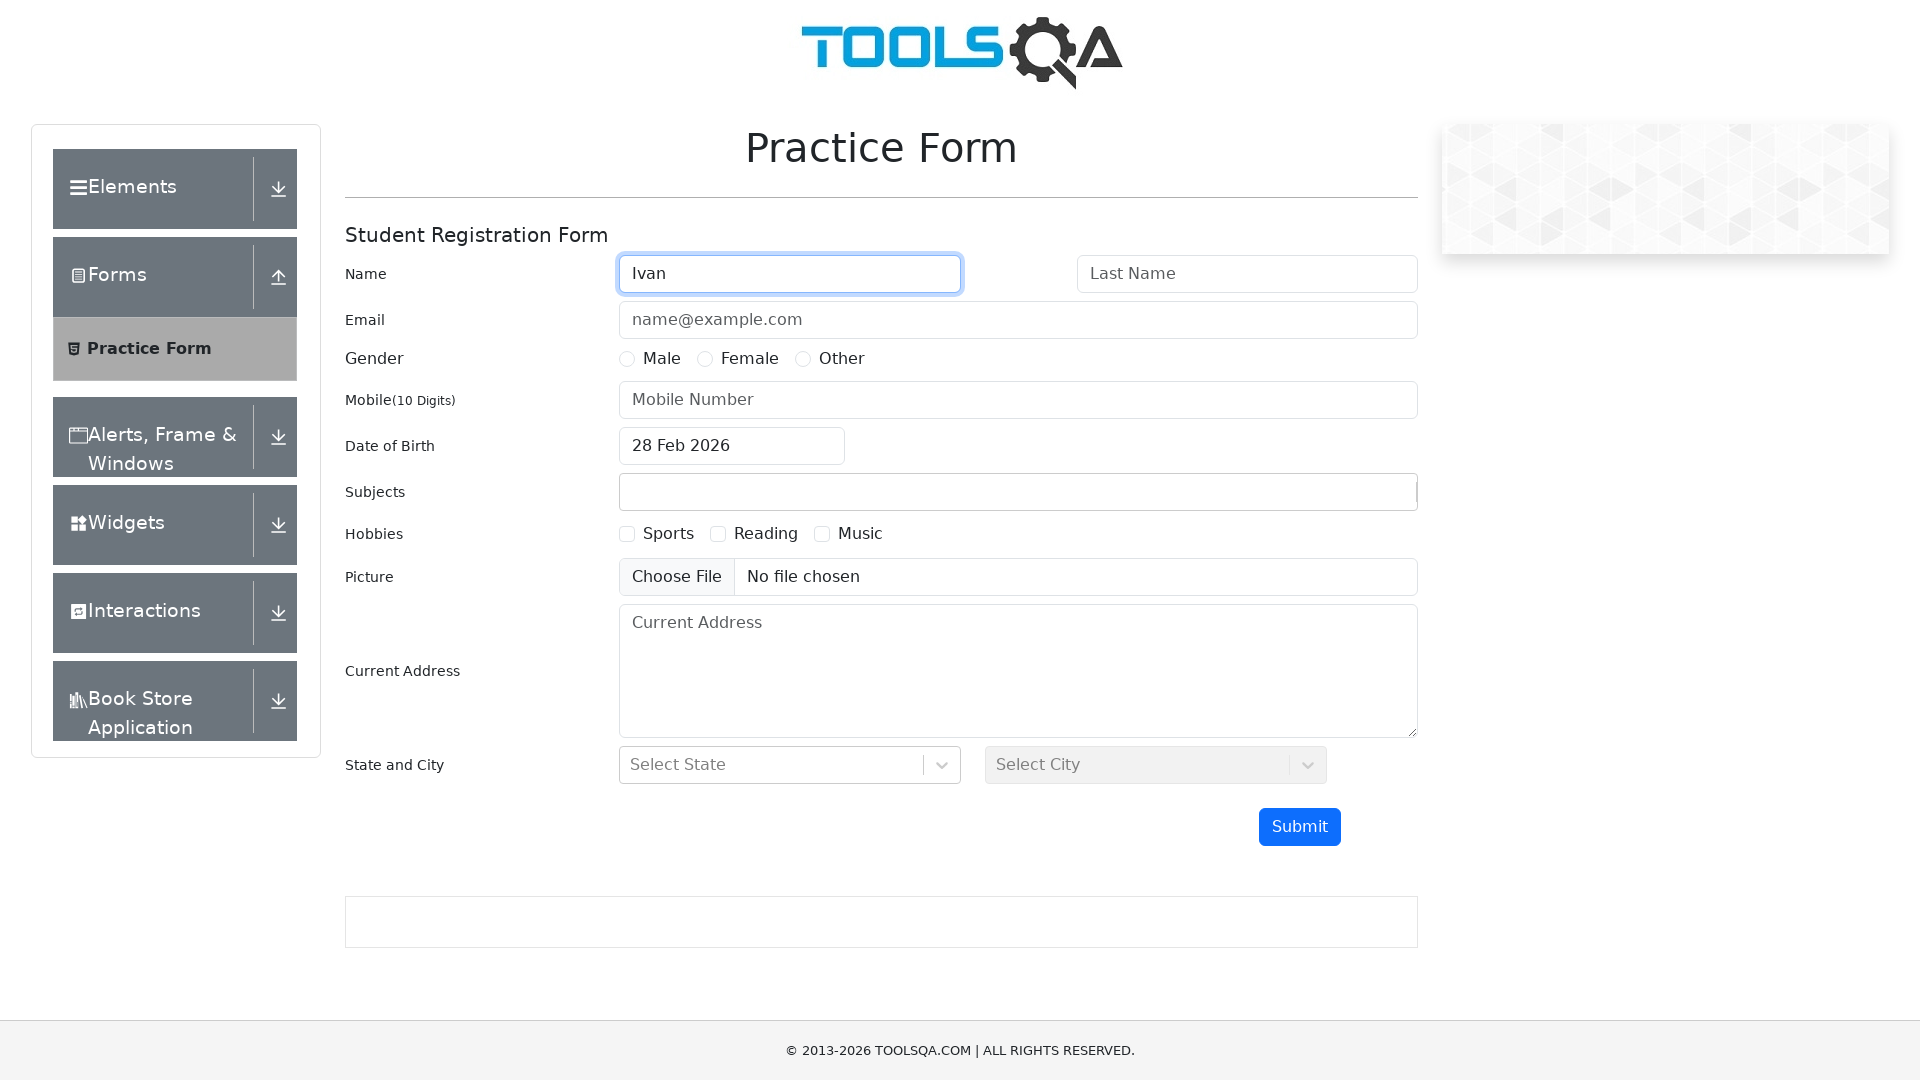

Filled first name field with 'Ivan' again on #firstName
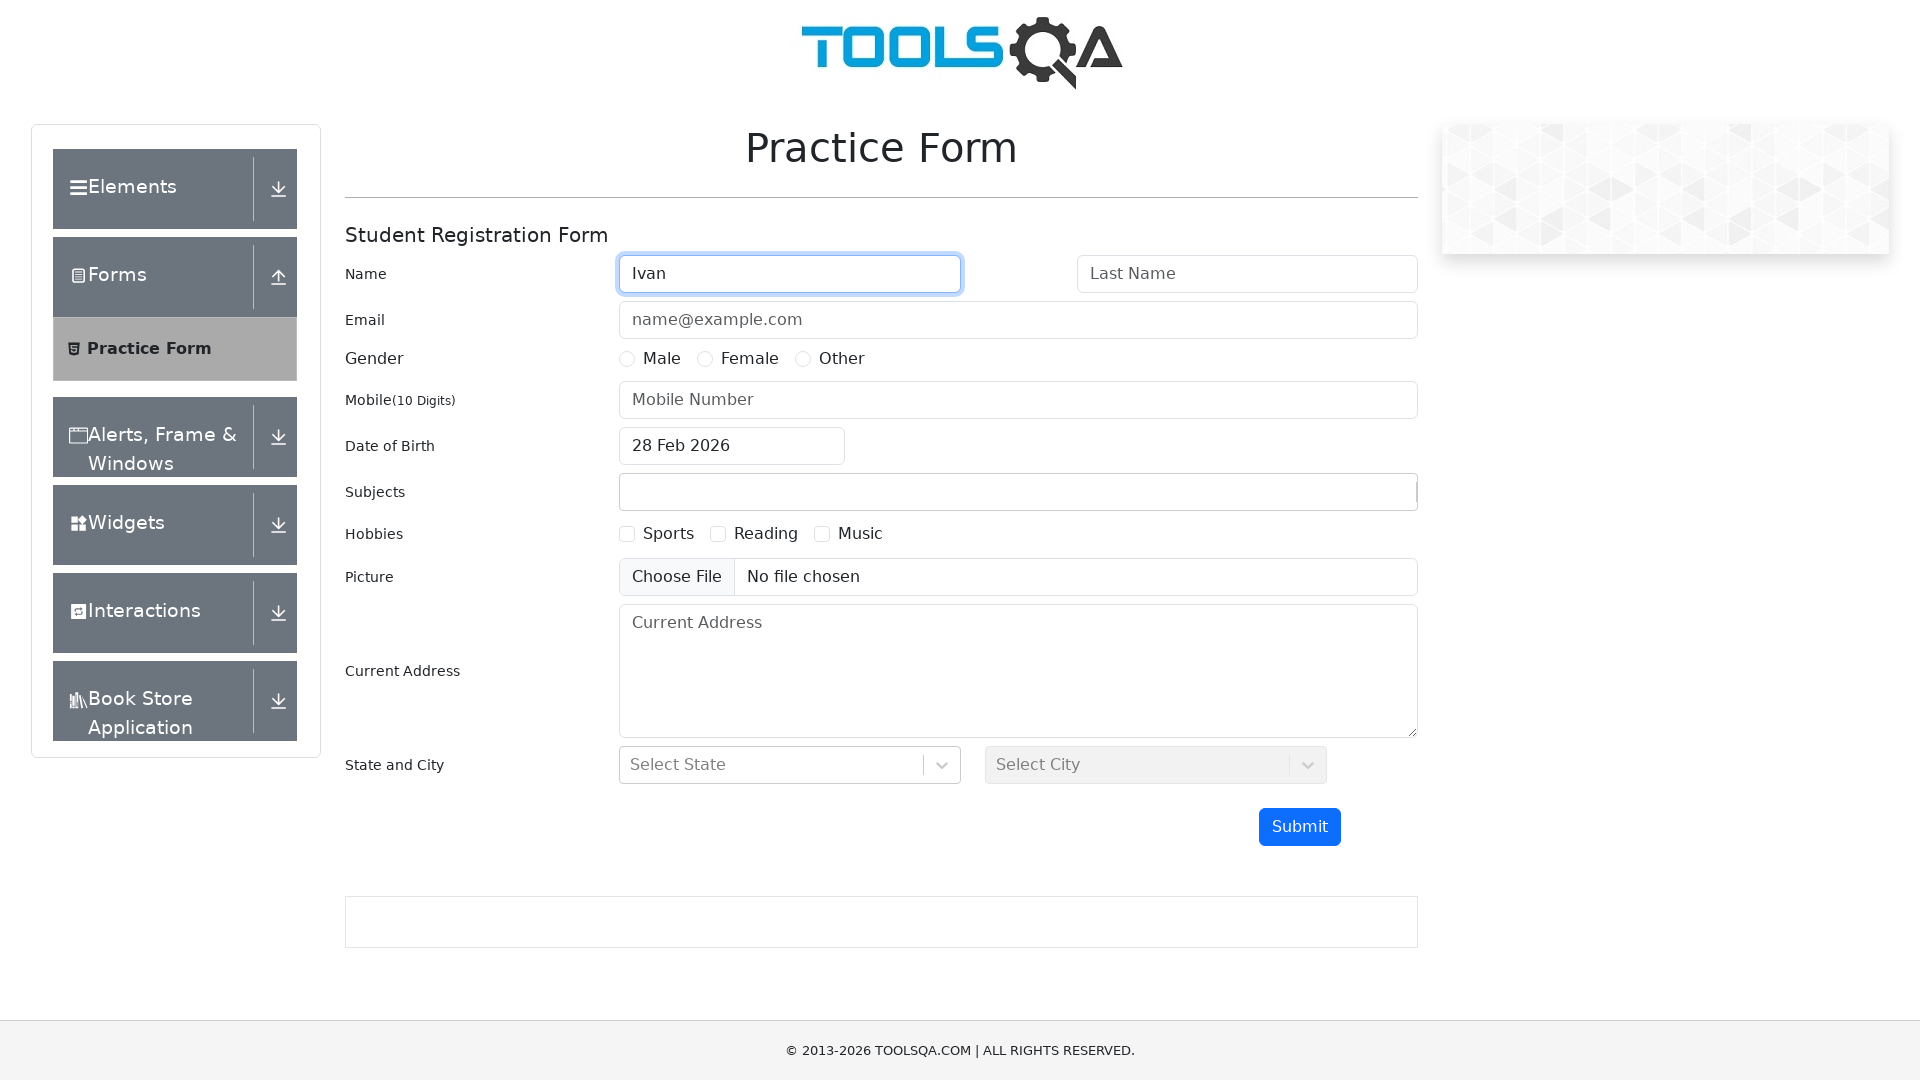

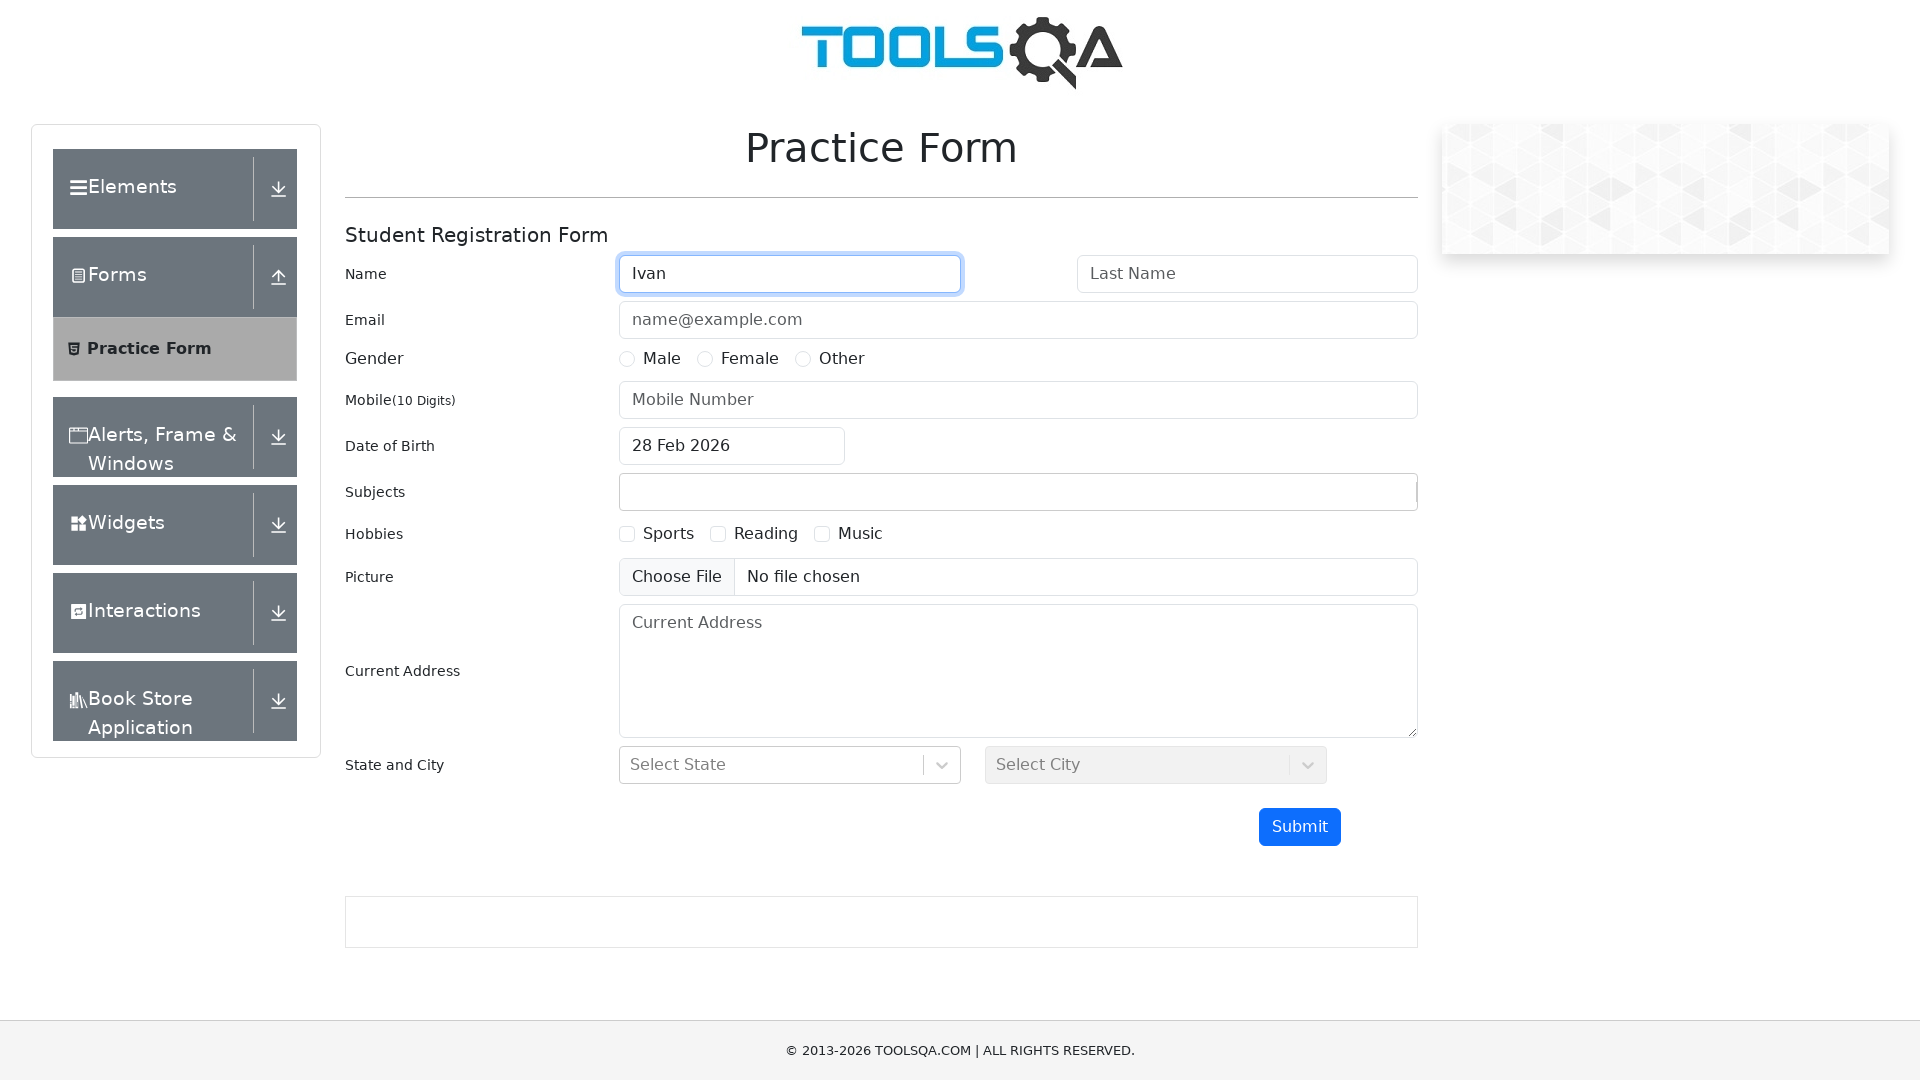